Fills out and submits a complete form with personal information including name, gender, date of birth, address, email, password, company, and comment fields

Starting URL: https://katalon-test.s3.amazonaws.com/demo-aut/dist/html/form.html

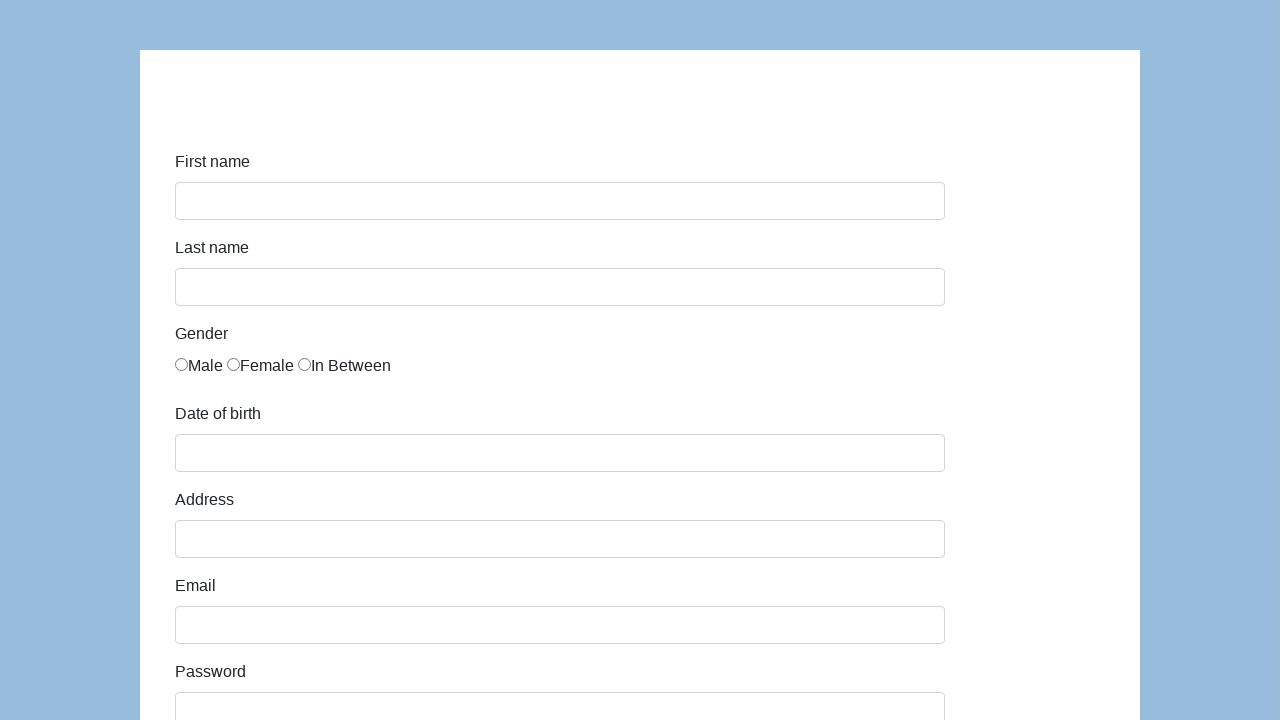

Filled first name field with 'Karol' on #first-name
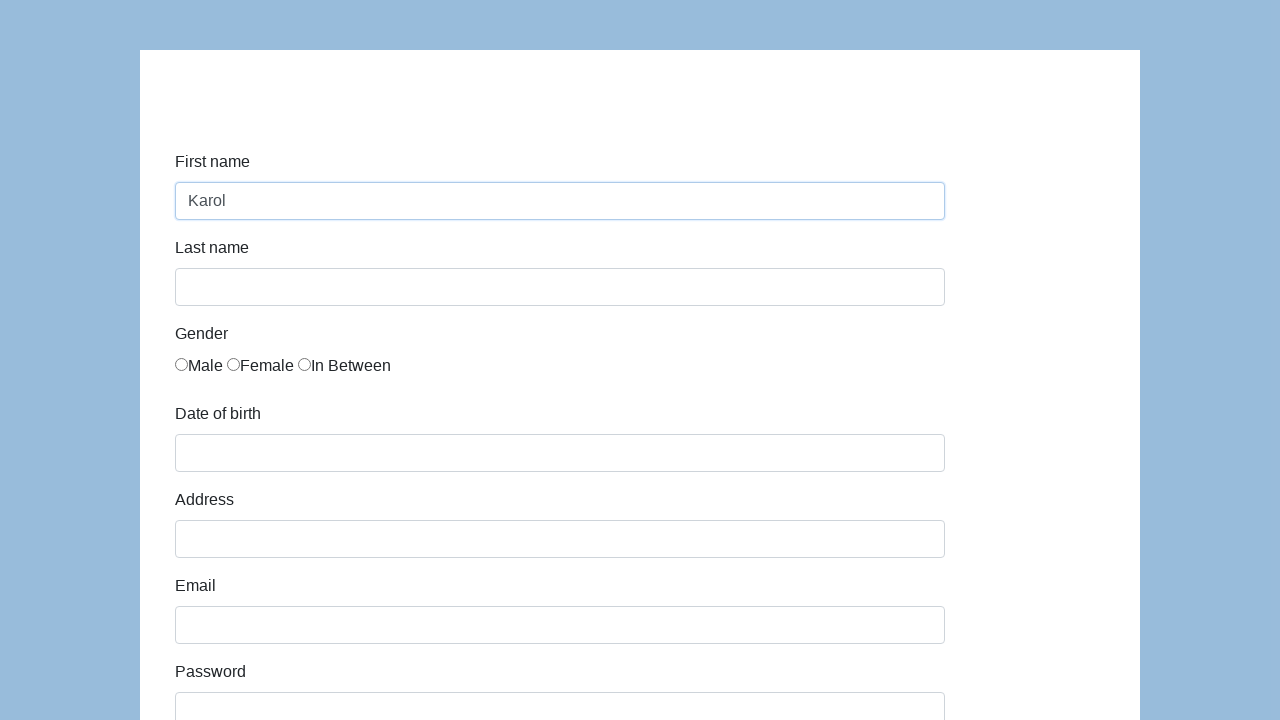

Filled last name field with 'Kowalski' on #last-name
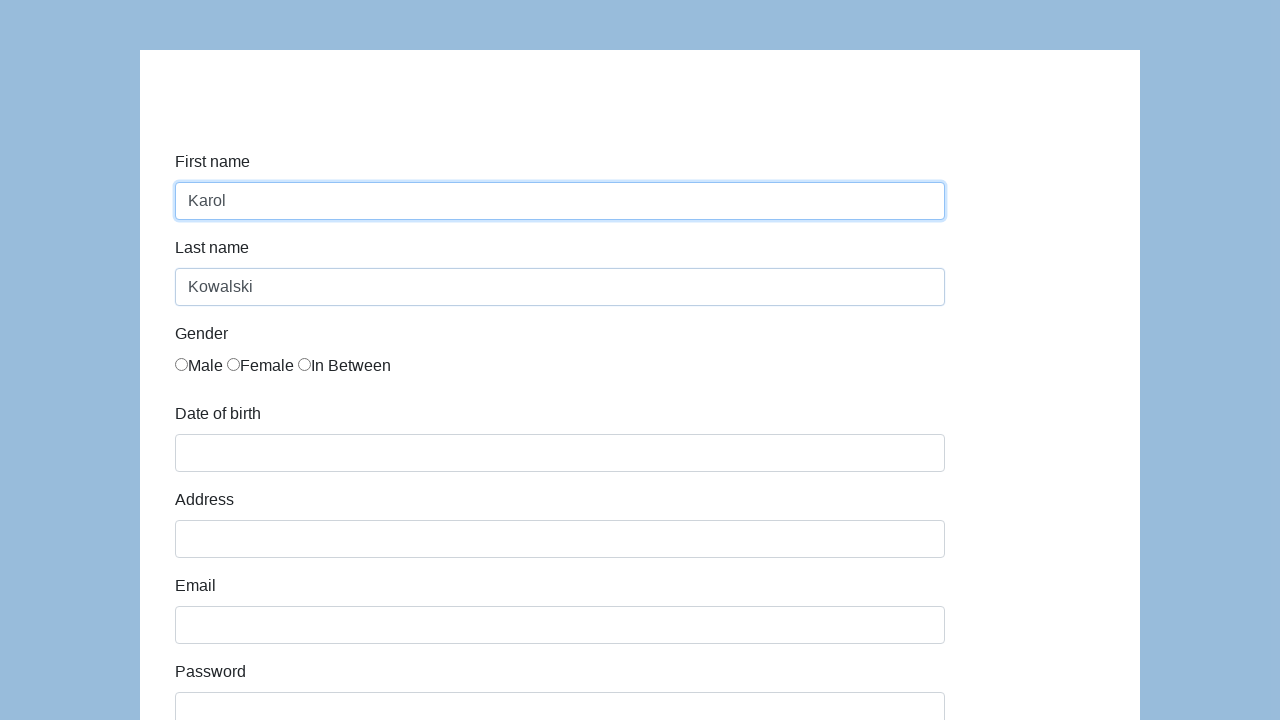

Selected Male gender radio button at (182, 364) on xpath=//*[@id='infoForm']/div[3]/div/div/label[1]/input
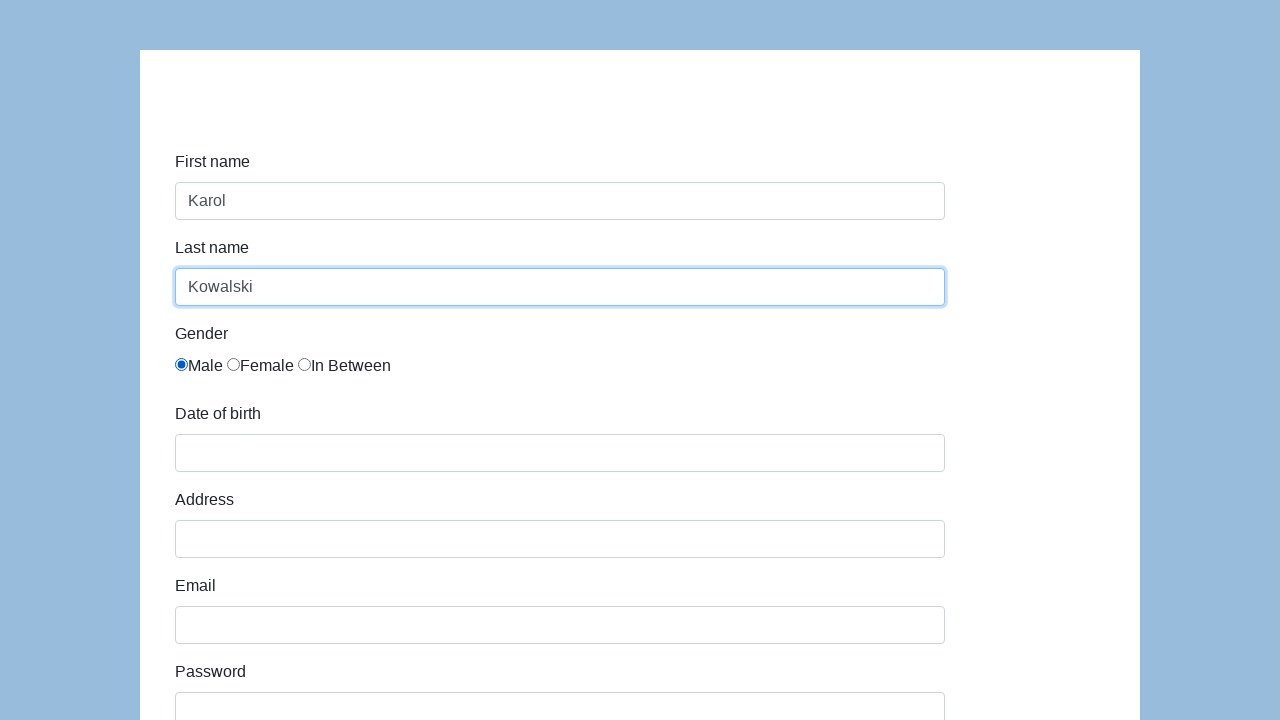

Filled date of birth field with '05/22/2010' on #dob
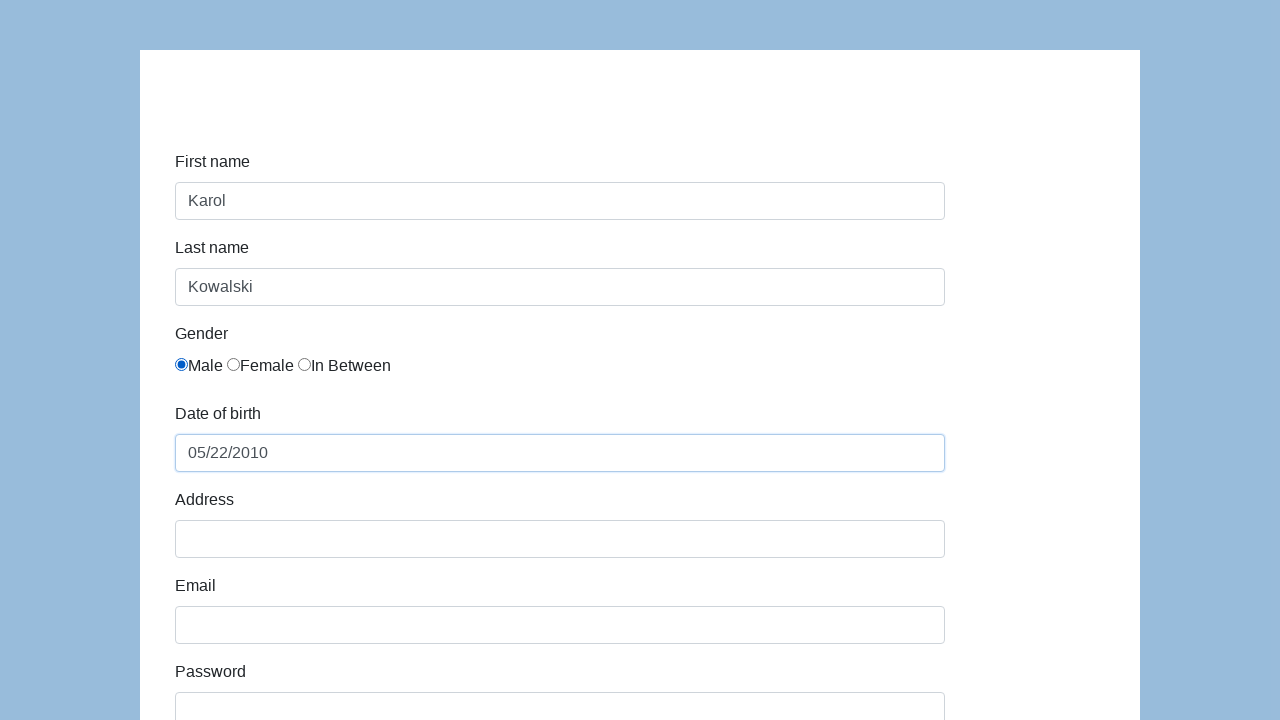

Filled address field with 'Prosta 51' on #address
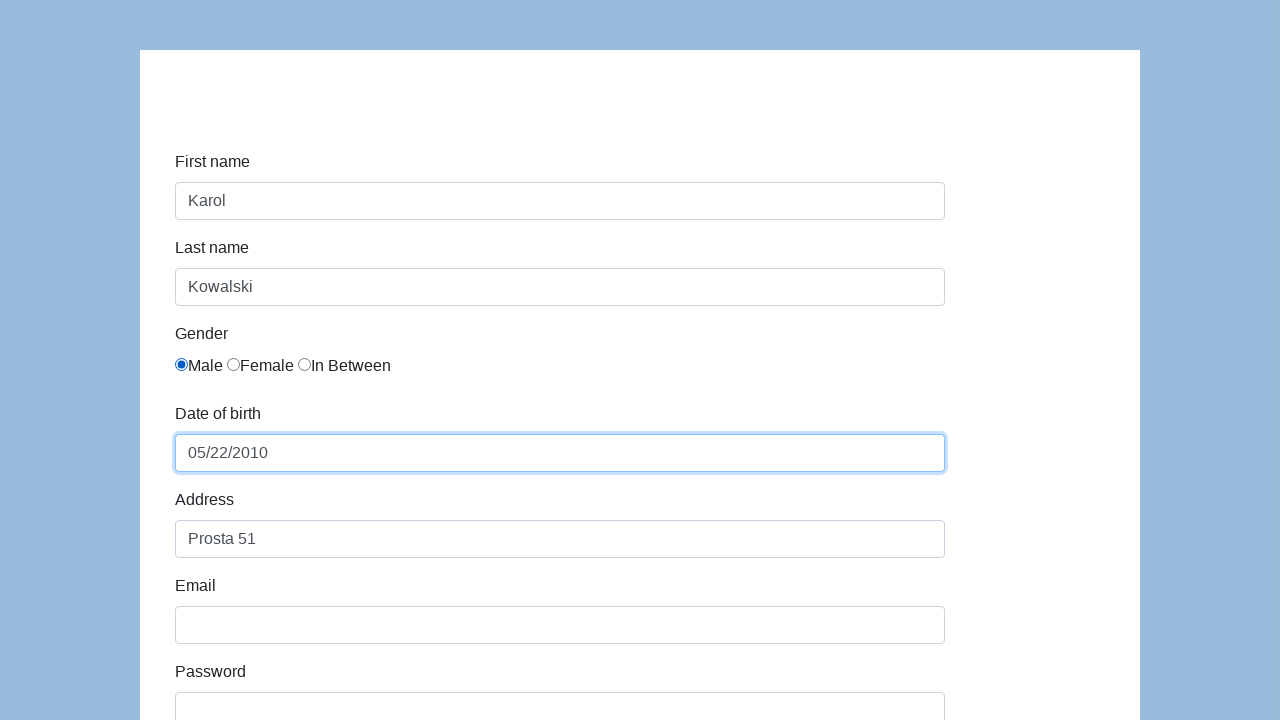

Filled email field with 'karol.kowalski@mailinator.com' on #email
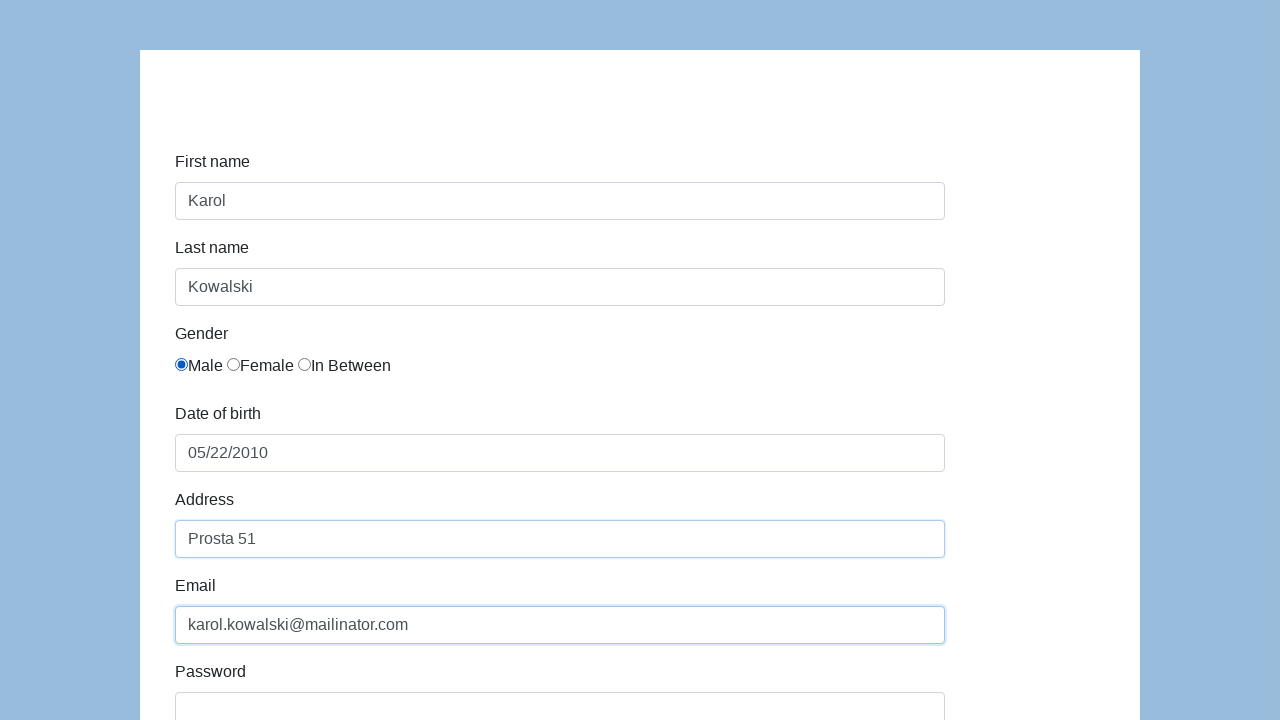

Filled password field with 'Pass123' on #password
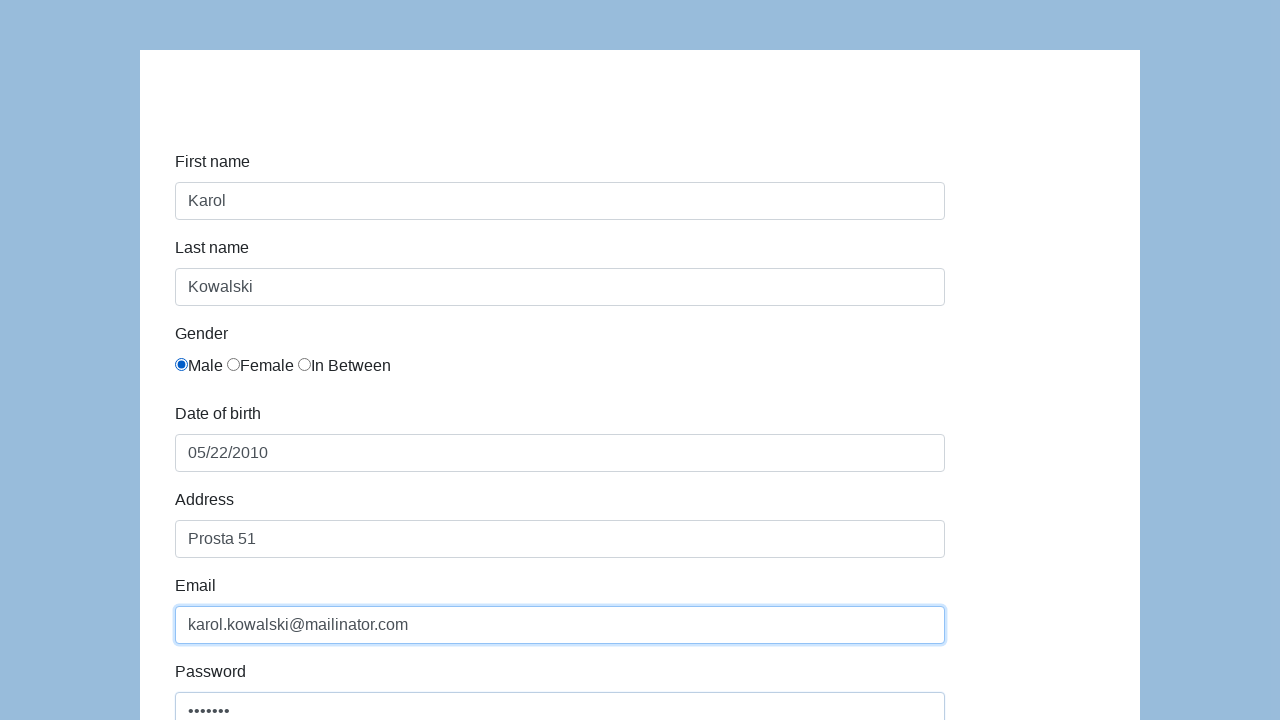

Filled company field with 'Coders Lab' on #company
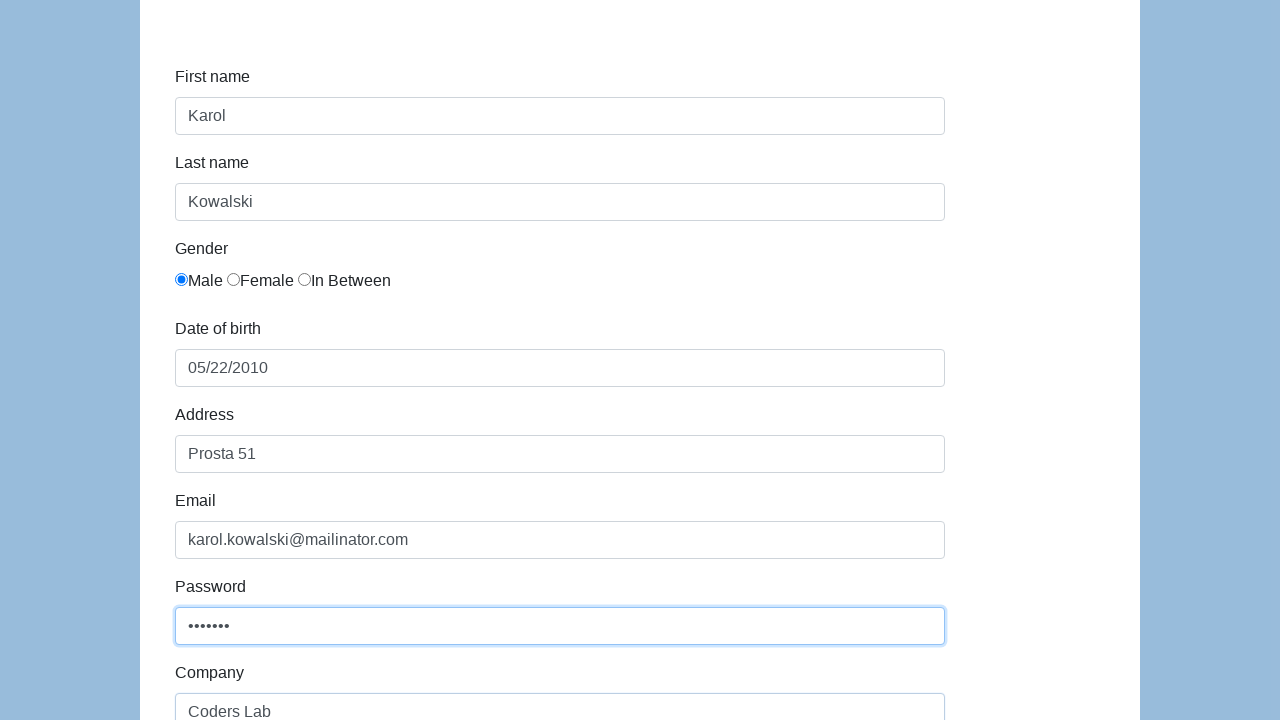

Filled comment field with 'To jest mój pierwszy automat testowy' on #comment
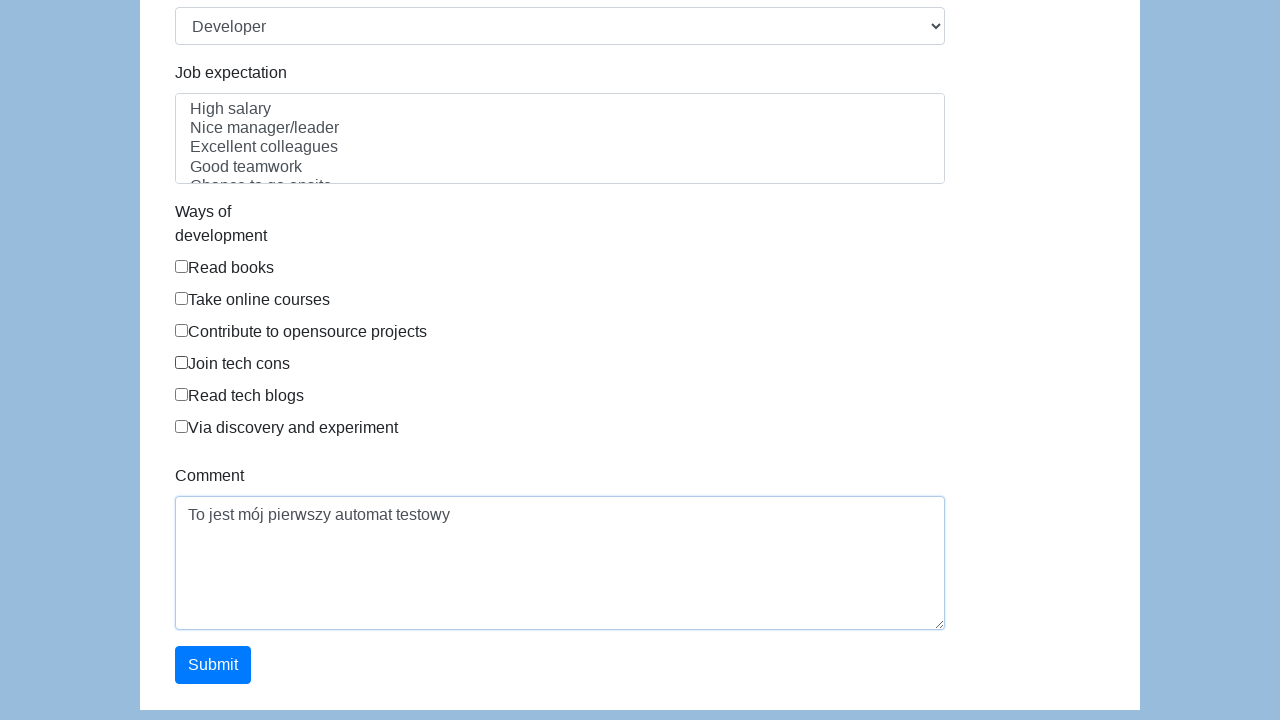

Clicked submit button to submit the form at (213, 665) on #submit
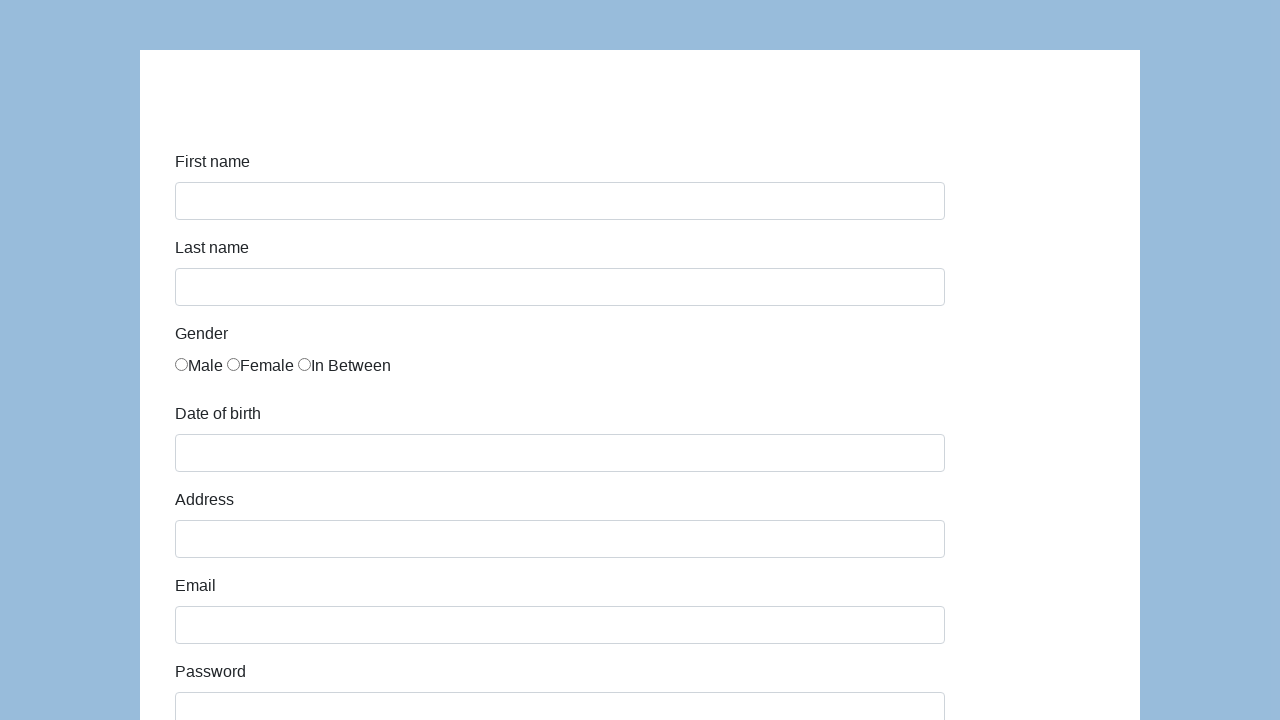

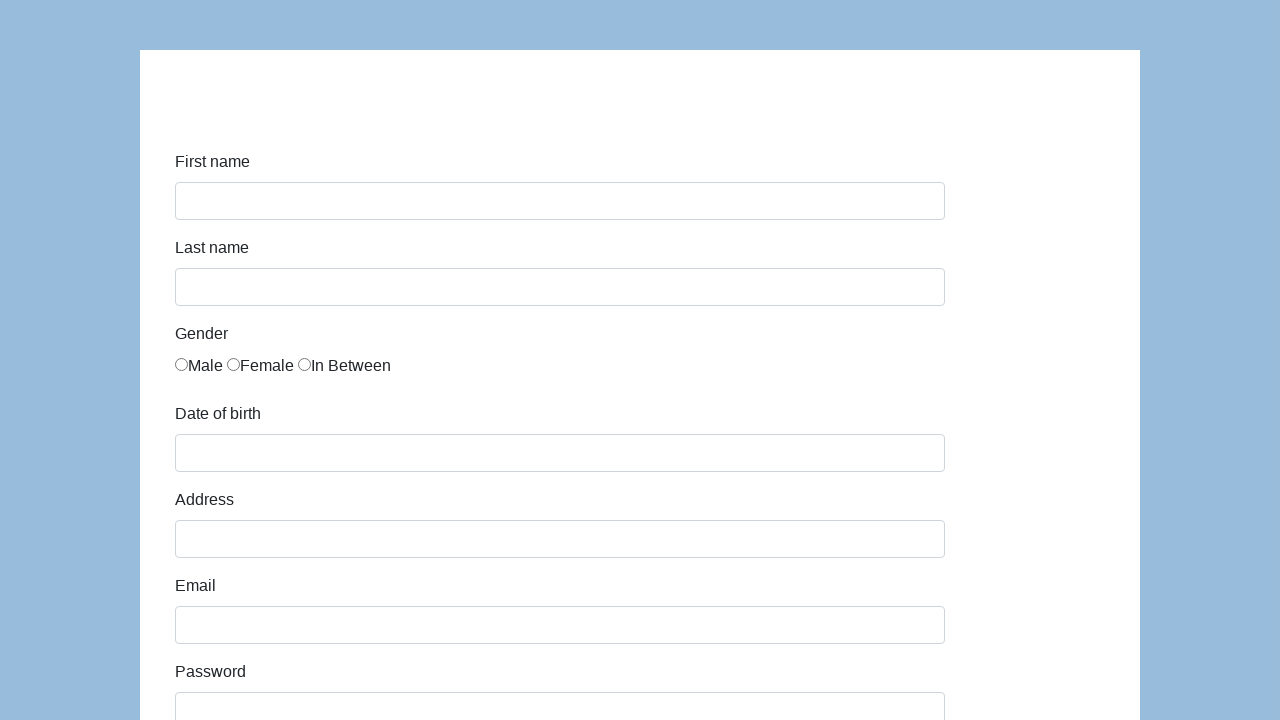